Tests radio button functionality by clicking the "Yes" radio button and verifying the selection message

Starting URL: https://demoqa.com/radio-button

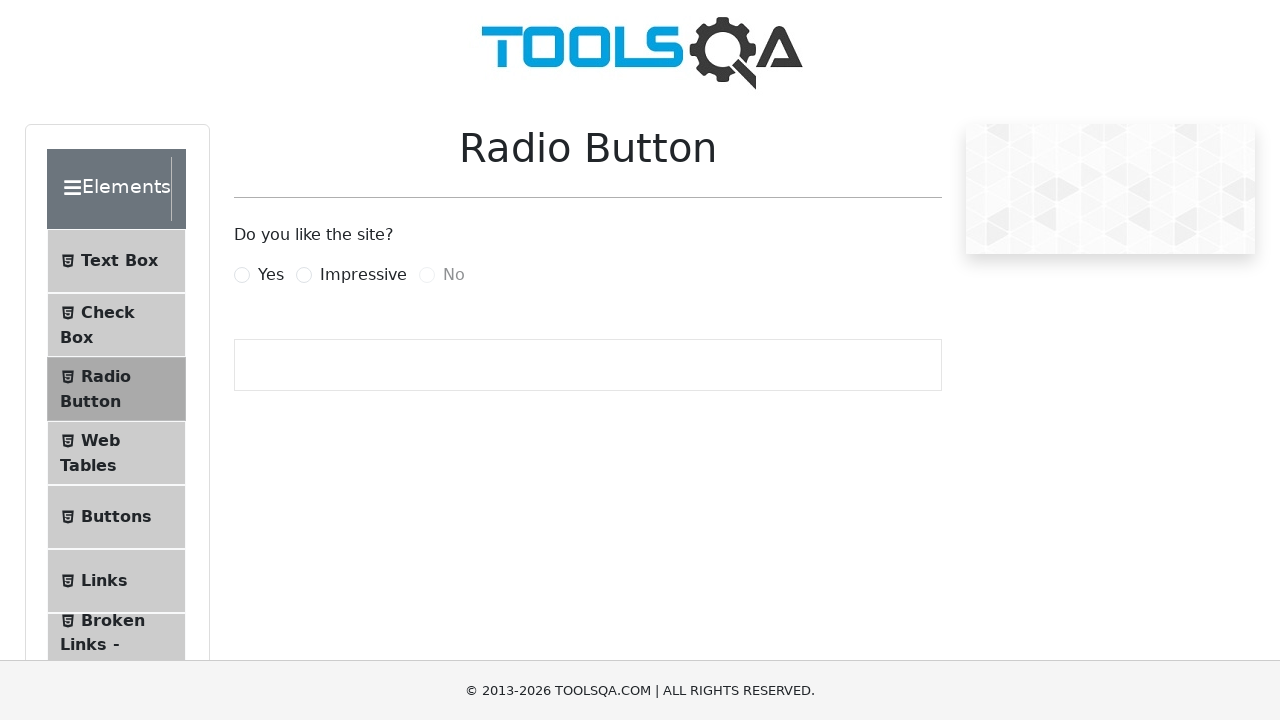

Clicked the 'Yes' radio button at (271, 275) on [for='yesRadio']
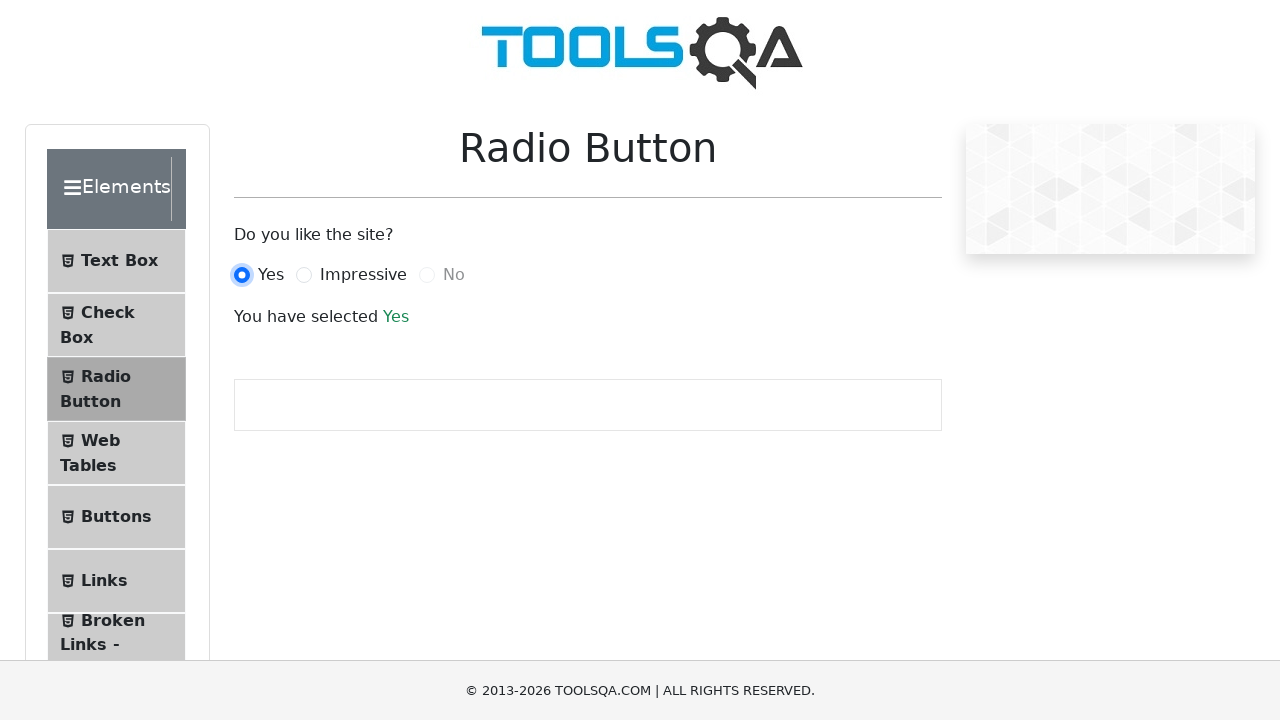

Selection confirmation message appeared
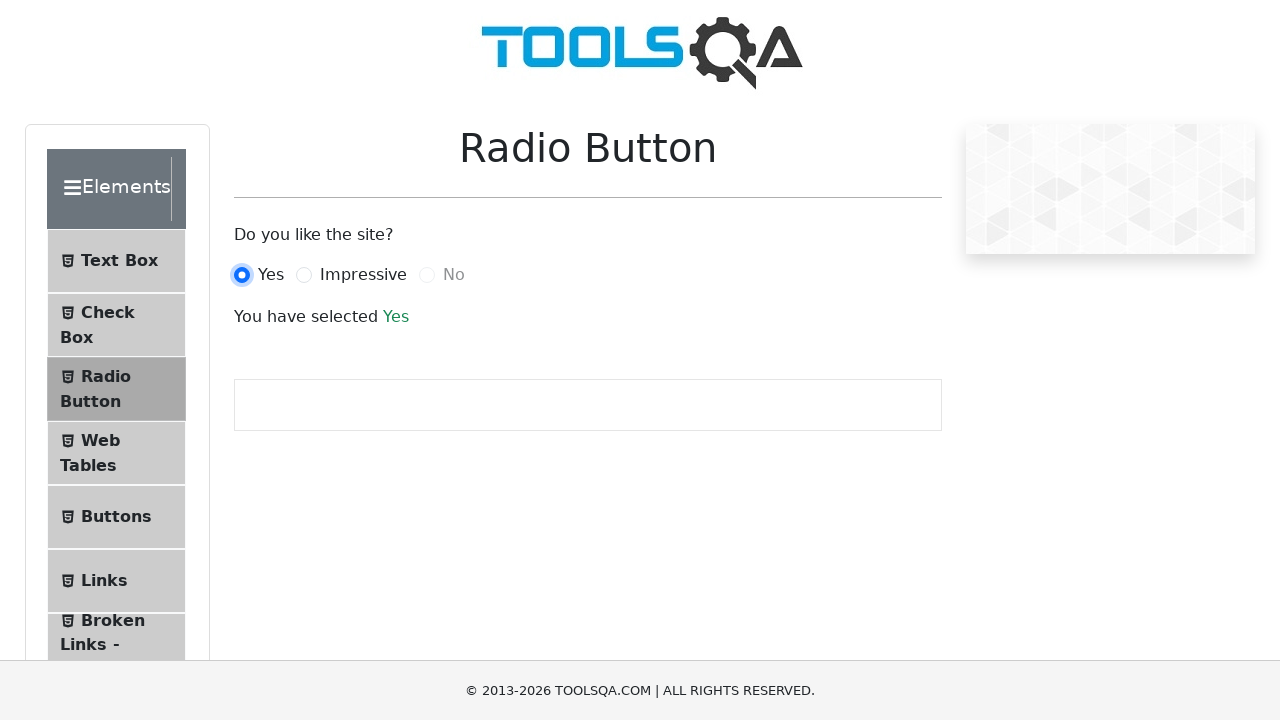

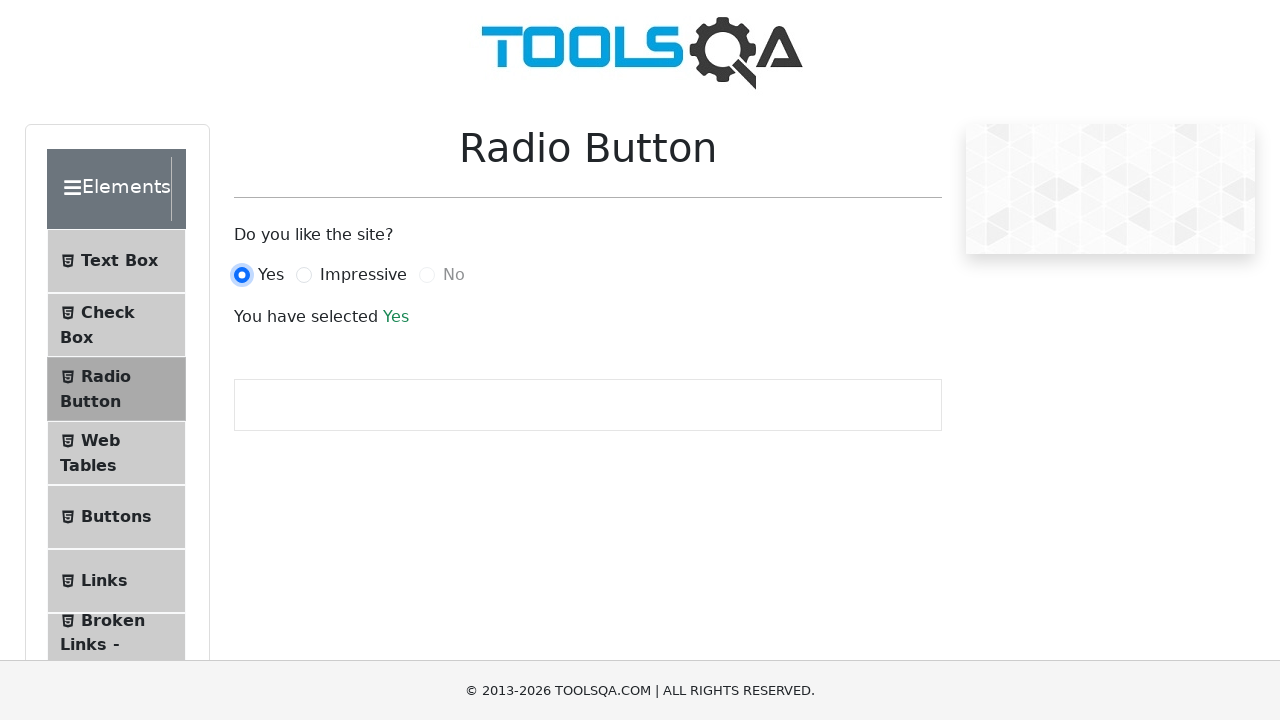